Tests a dynamic loading page where content is hidden initially and revealed after clicking a start button. Clicks the start button, waits for the hidden element to become visible, and verifies it's displayed.

Starting URL: http://the-internet.herokuapp.com/dynamic_loading/1

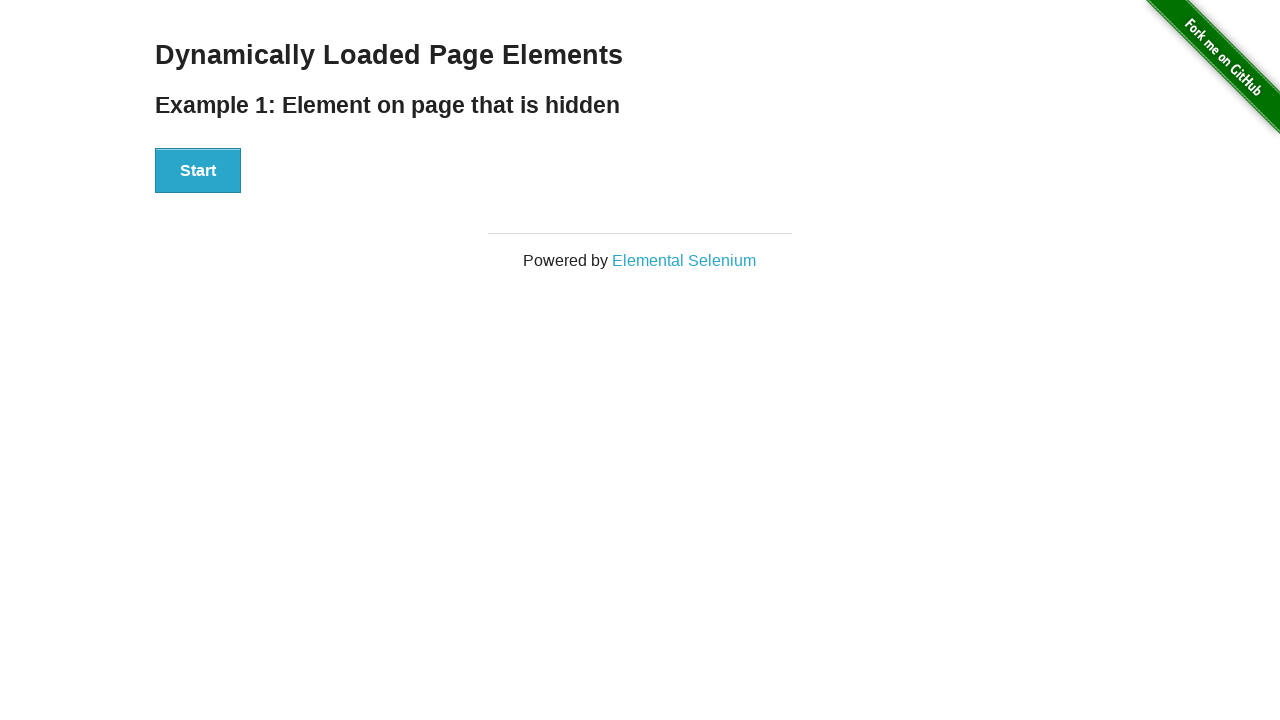

Clicked the Start button at (198, 171) on #start button
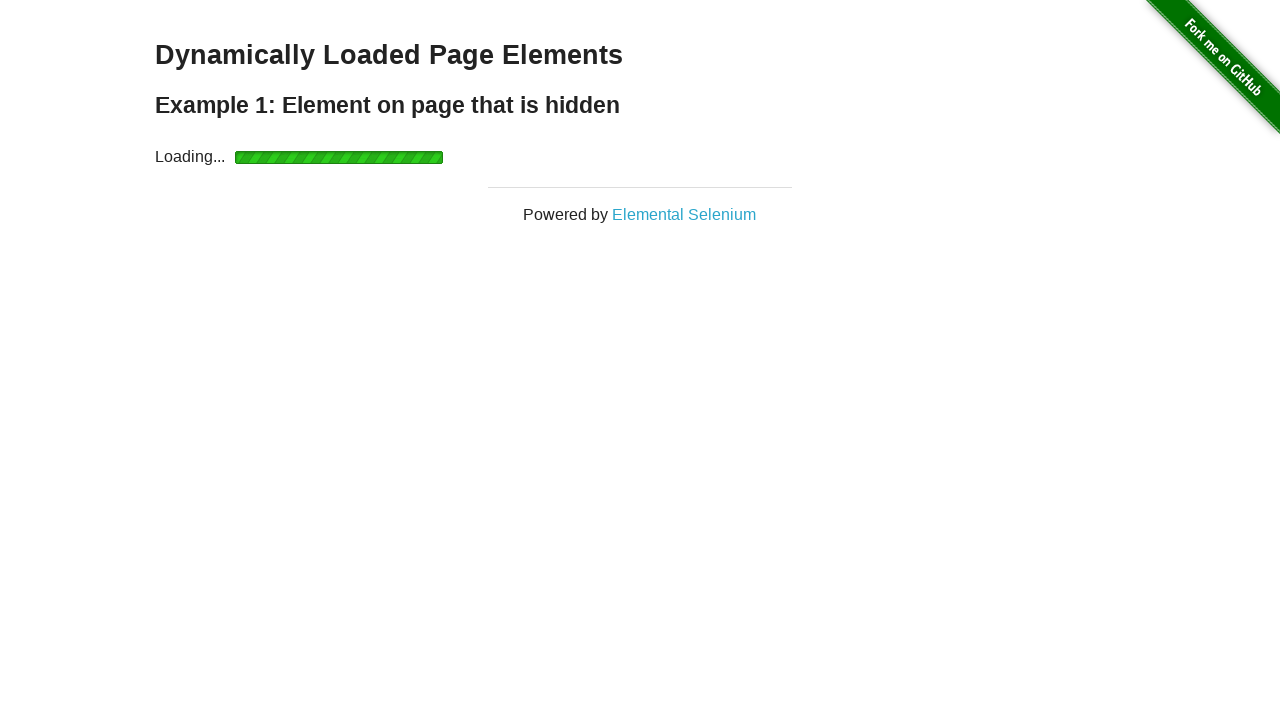

Waited for the finish element to become visible
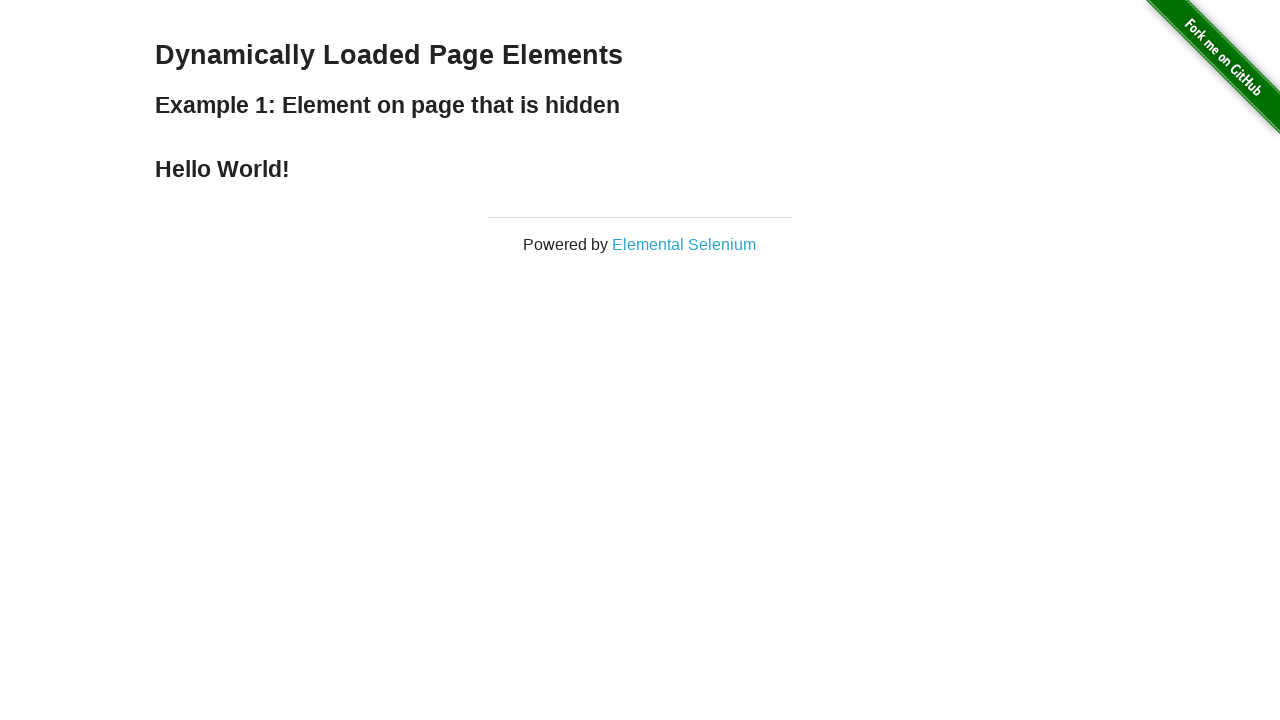

Verified that the finish element is displayed
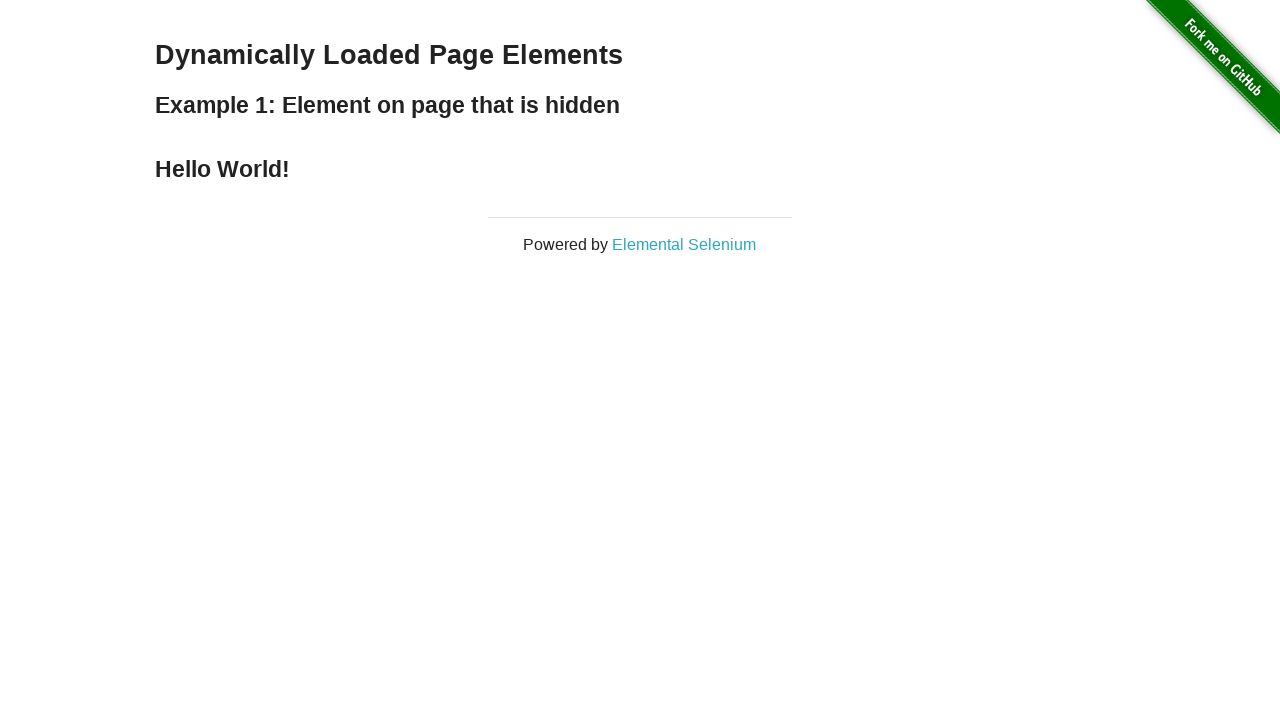

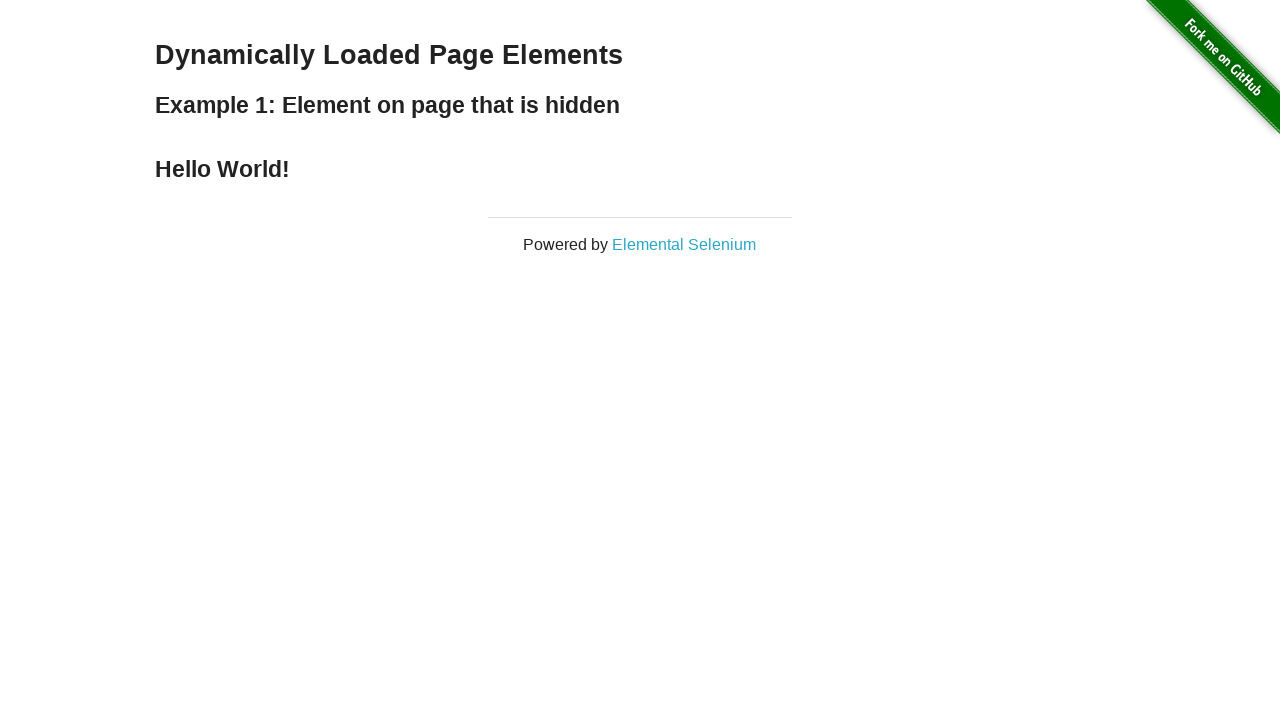